Tests dropdown interaction on an interest calculator by clicking on the compound frequency dropdown and selecting the "quarterly" option without using Selenium's Select class.

Starting URL: https://www.calculator.net/interest-calculator.html

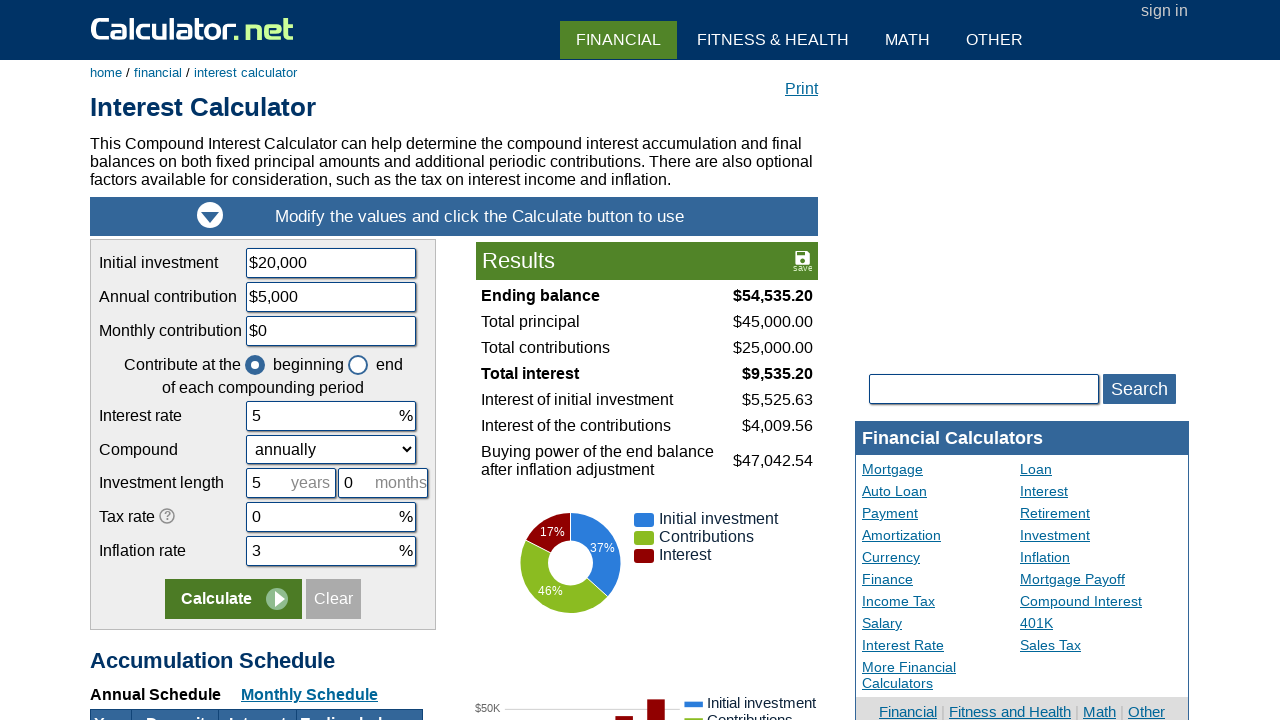

Navigated to interest calculator page
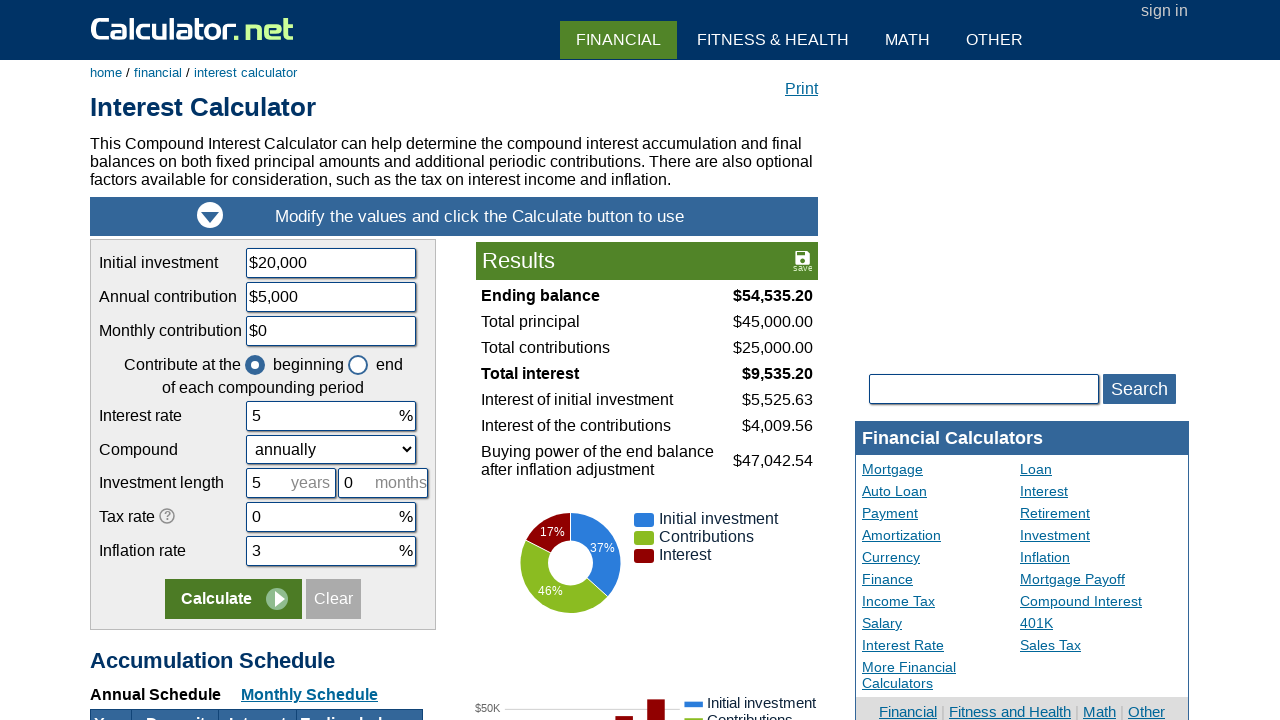

Clicked on compound frequency dropdown to open it at (331, 450) on #ccompound
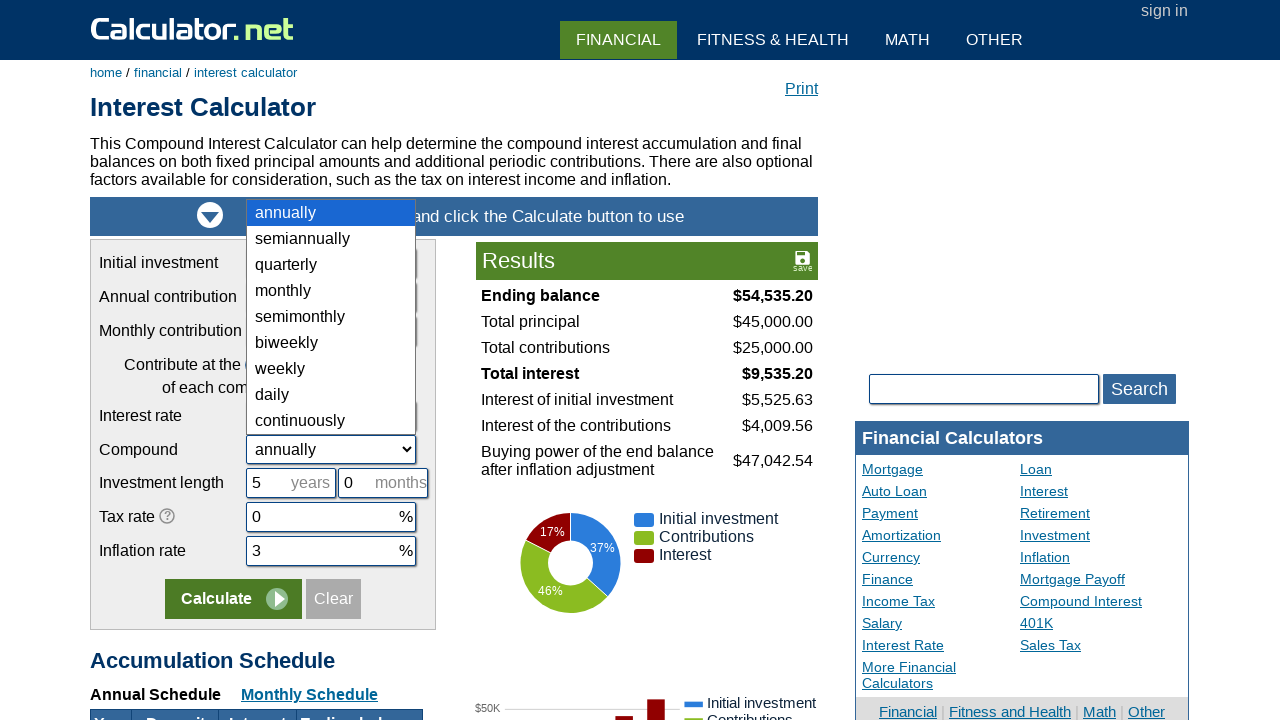

Selected 'quarterly' option from compound frequency dropdown on select[name='ccompound']
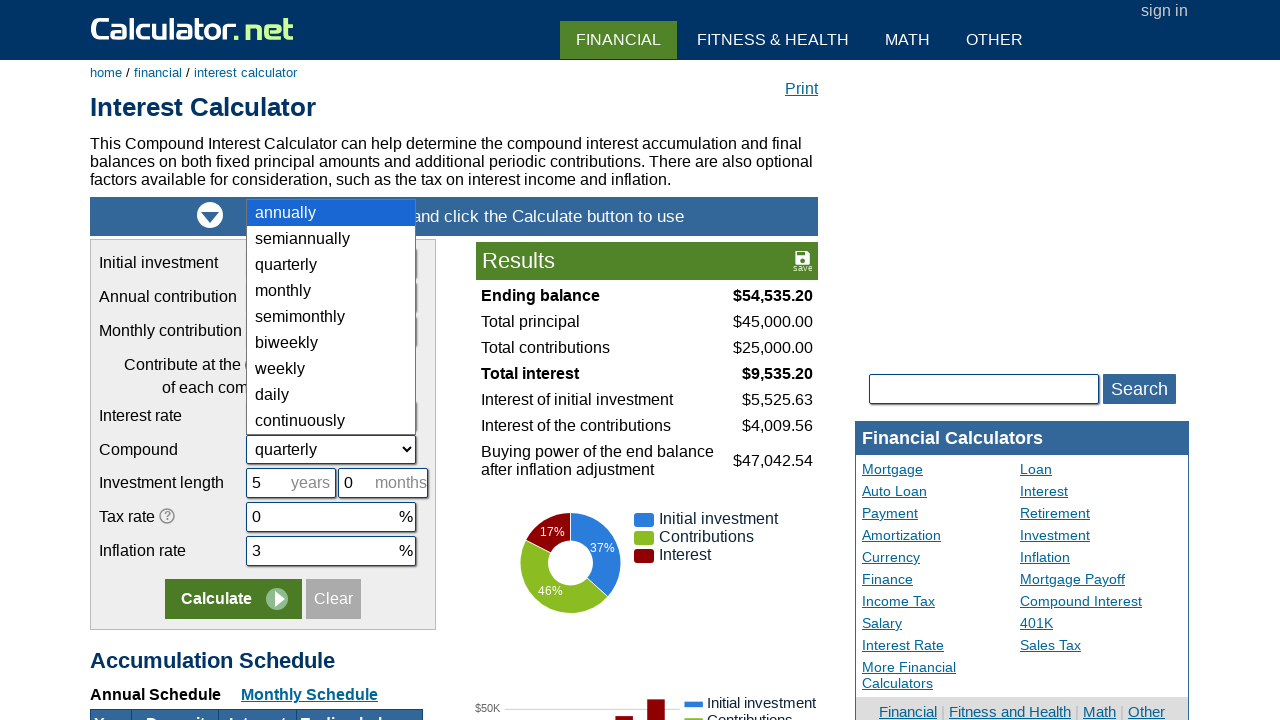

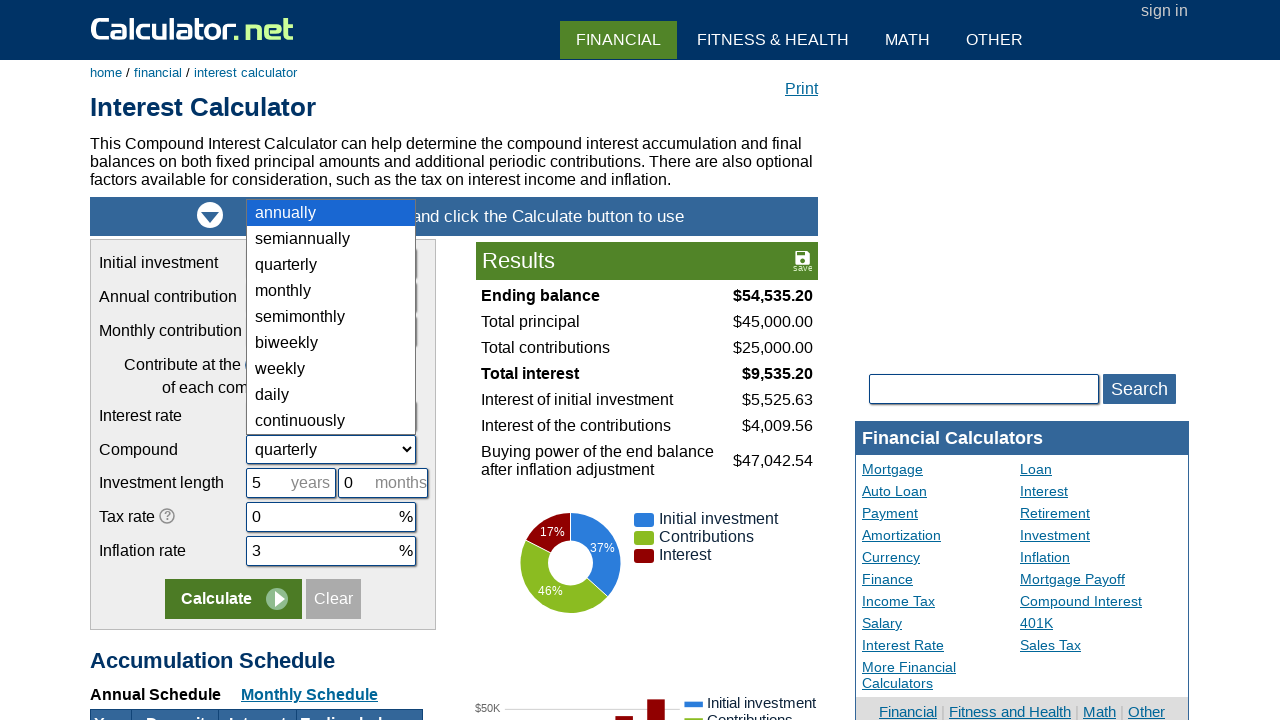